Navigates to the Doctoralia medical specializations page and verifies it loads successfully.

Starting URL: https://www.doctoralia.com.br/especializacoes-medicas

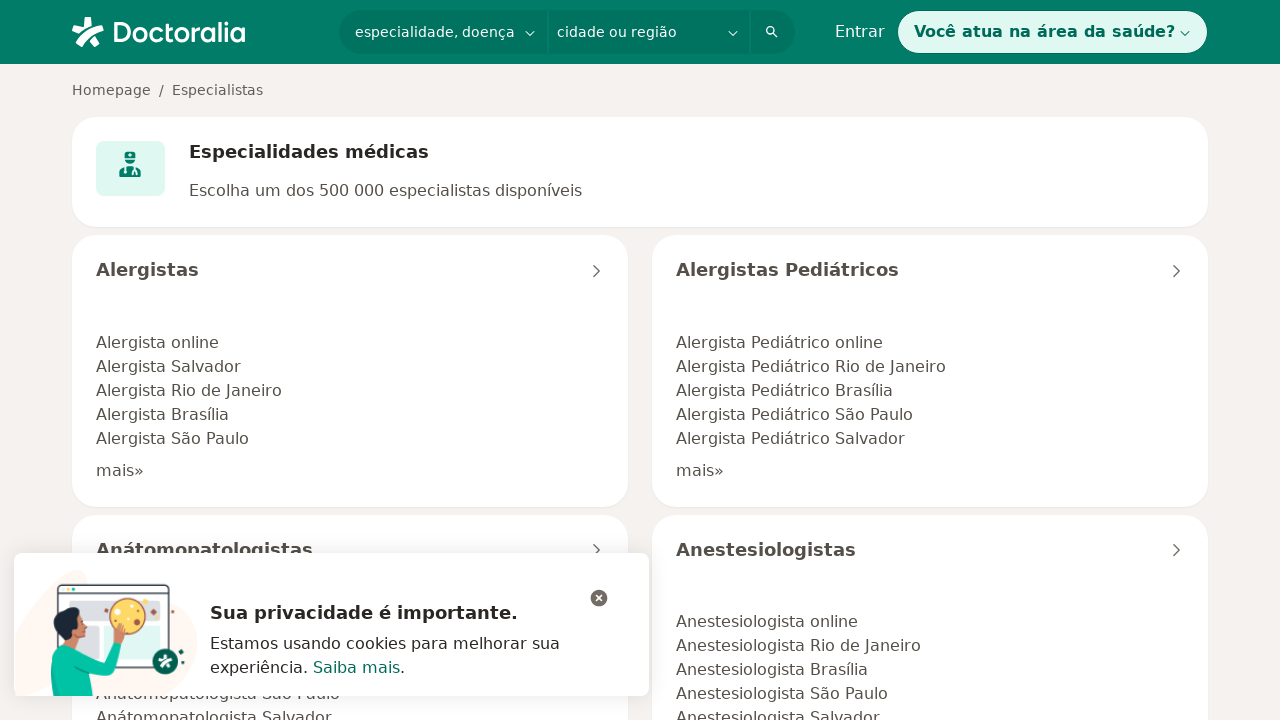

Navigated to Doctoralia medical specializations page
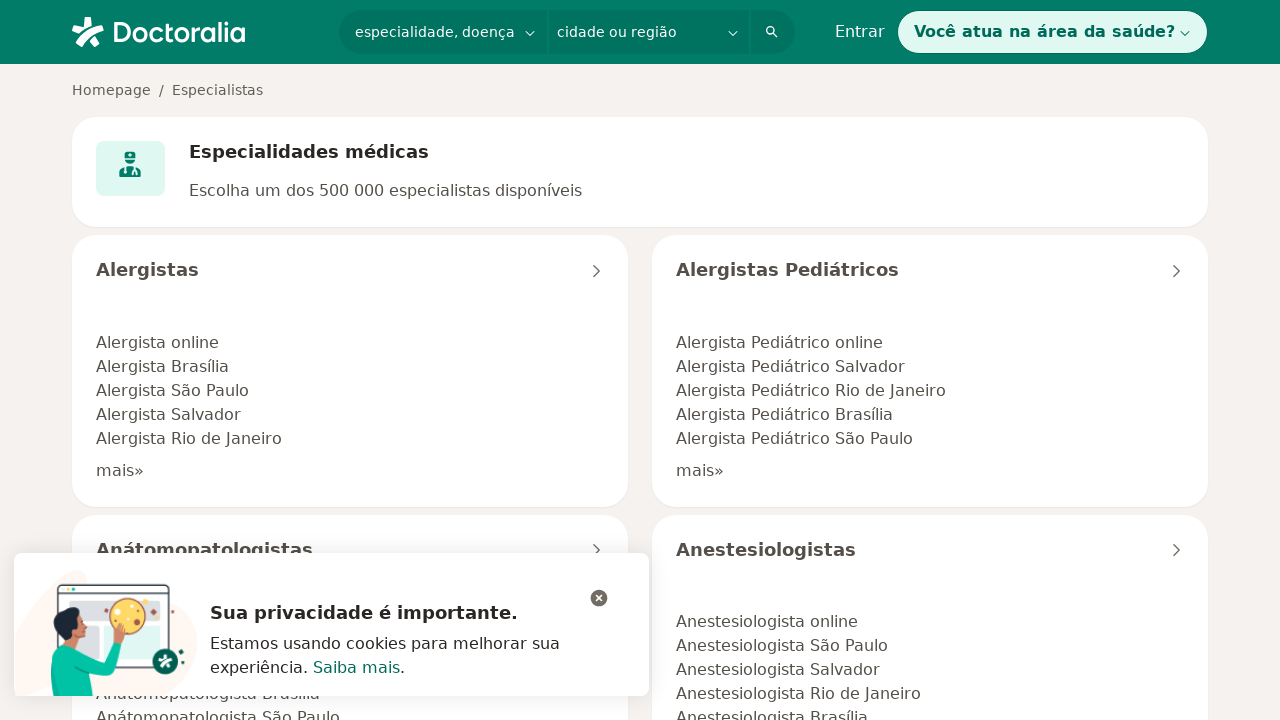

Page DOM content fully loaded
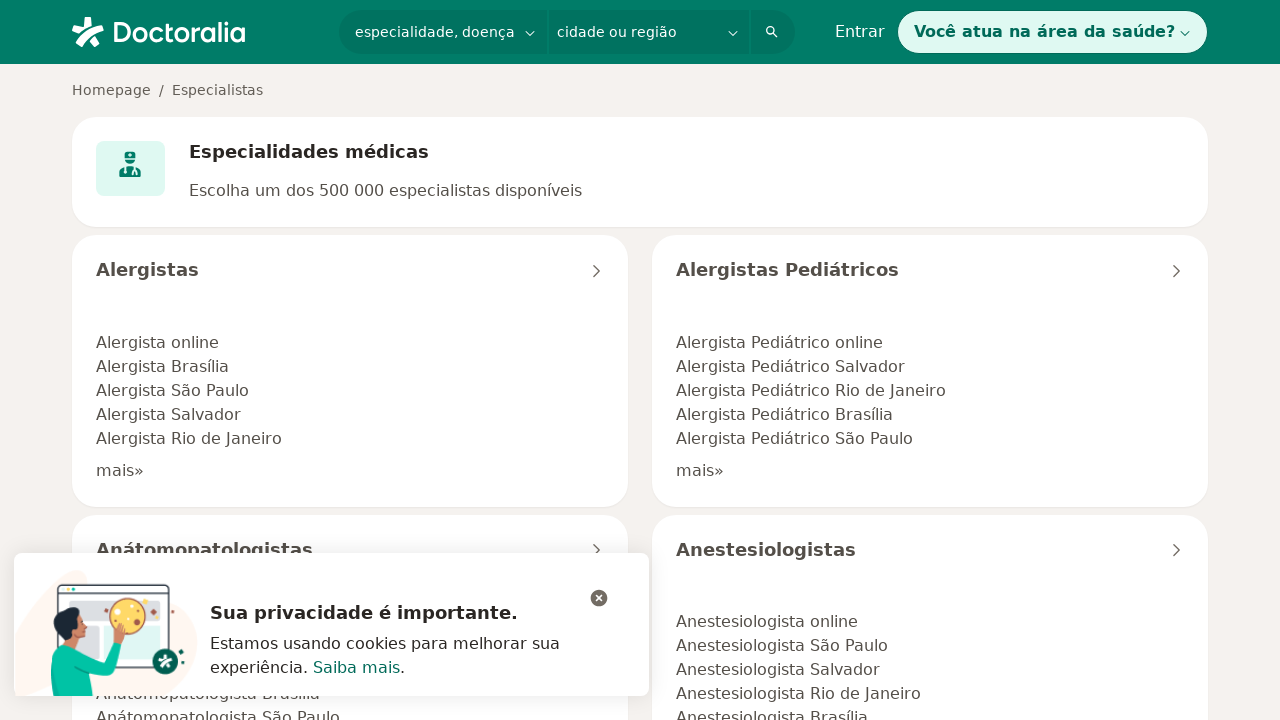

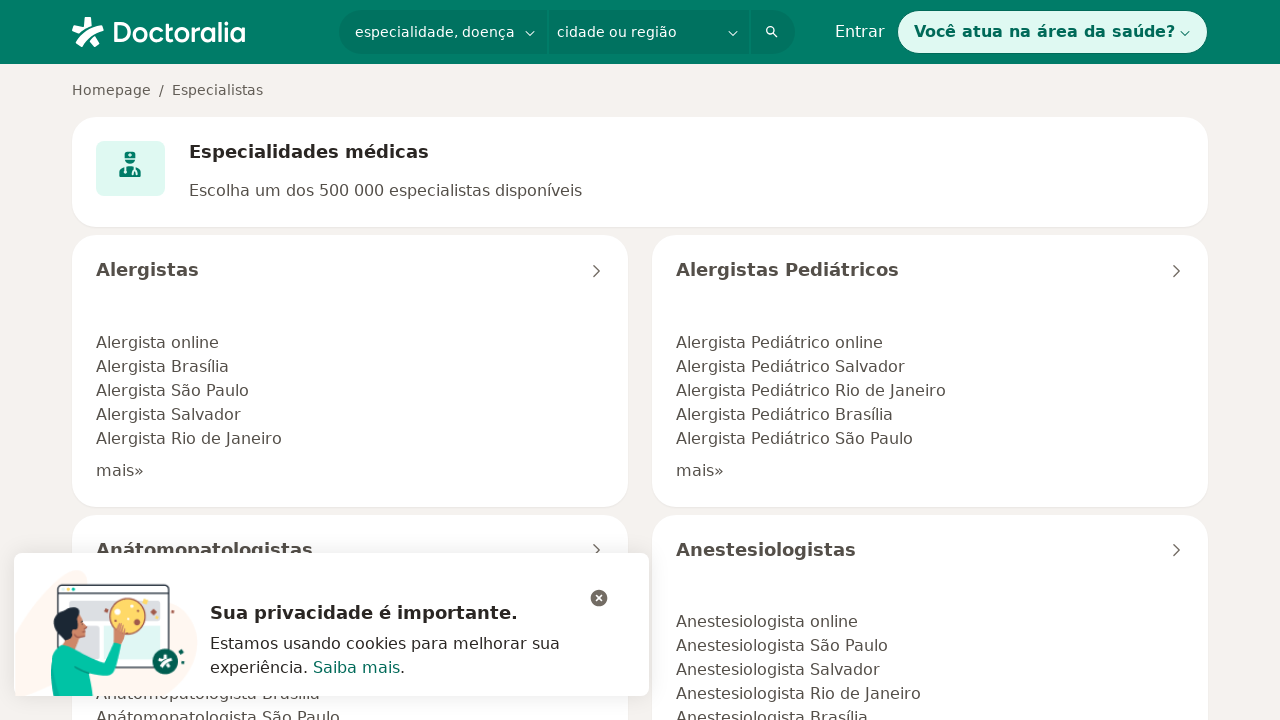